Tests navigation by clicking Browse Languages menu, then Start menu, and verifies the welcome heading is displayed

Starting URL: http://www.99-bottles-of-beer.net/

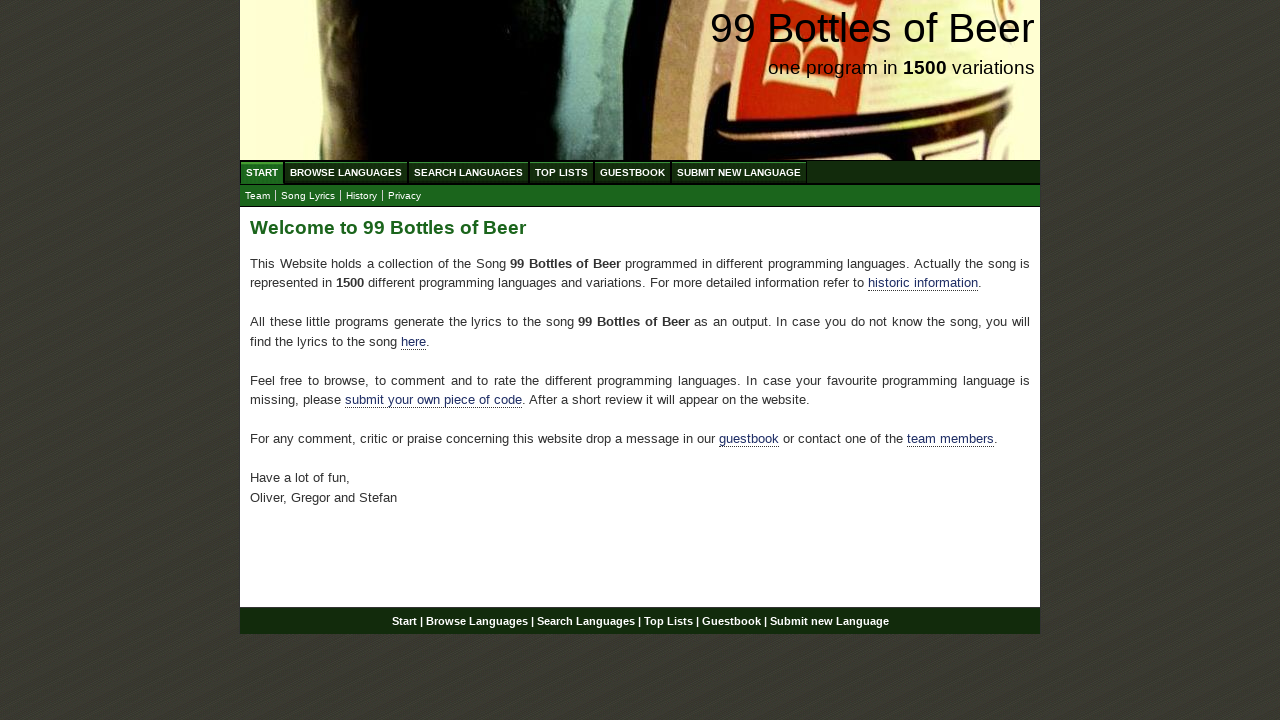

Clicked Browse Languages menu item at (346, 172) on xpath=//a[@href='/abc.html']
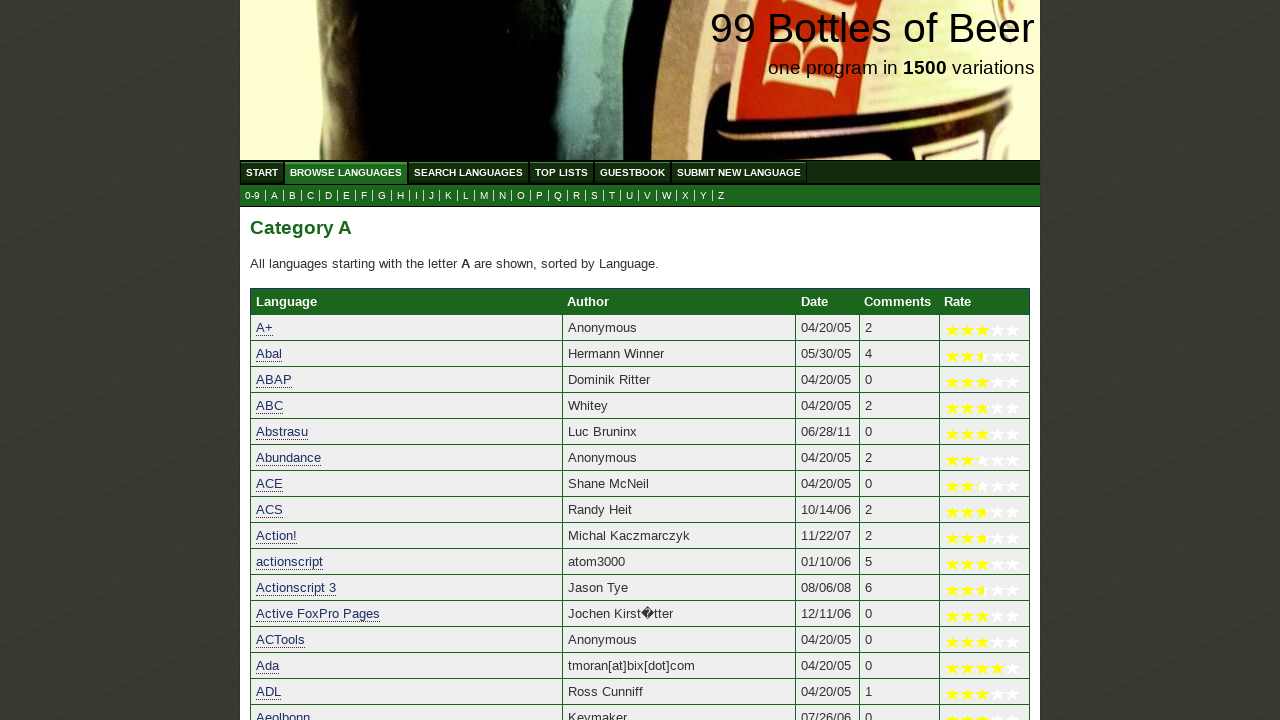

Clicked Start menu item at (262, 172) on xpath=//a[@href='/']
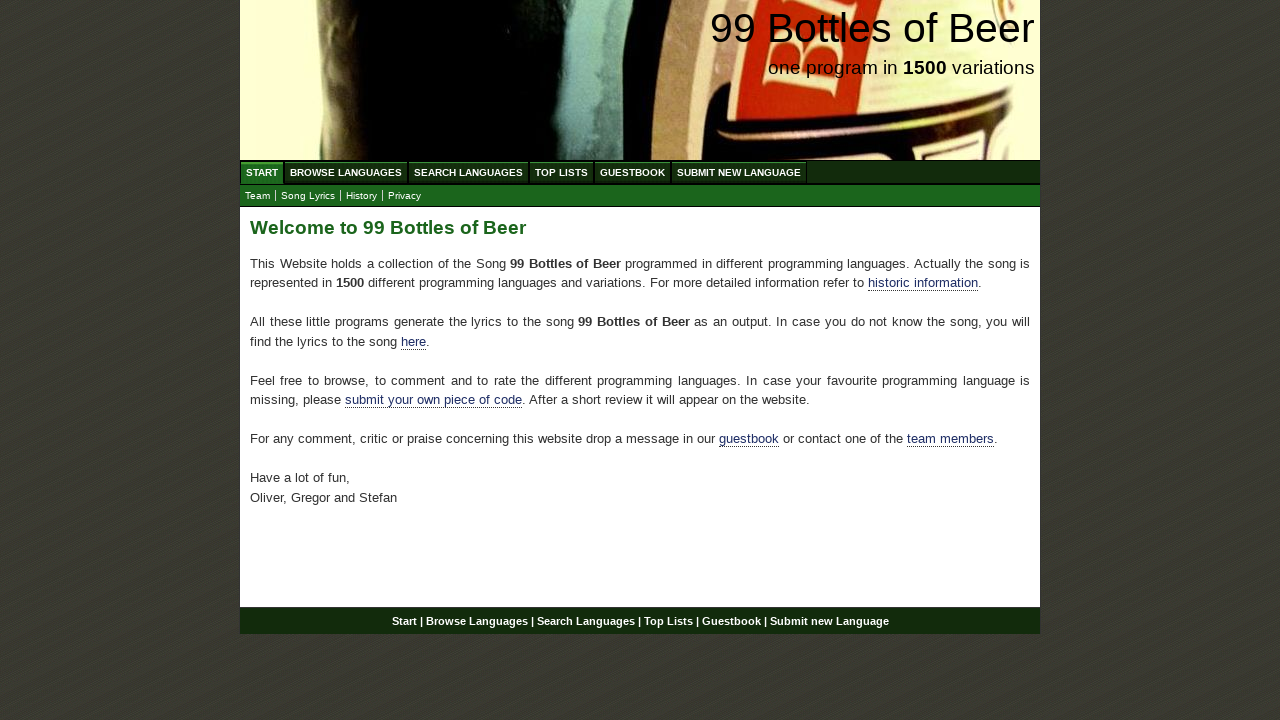

Verified welcome heading is displayed
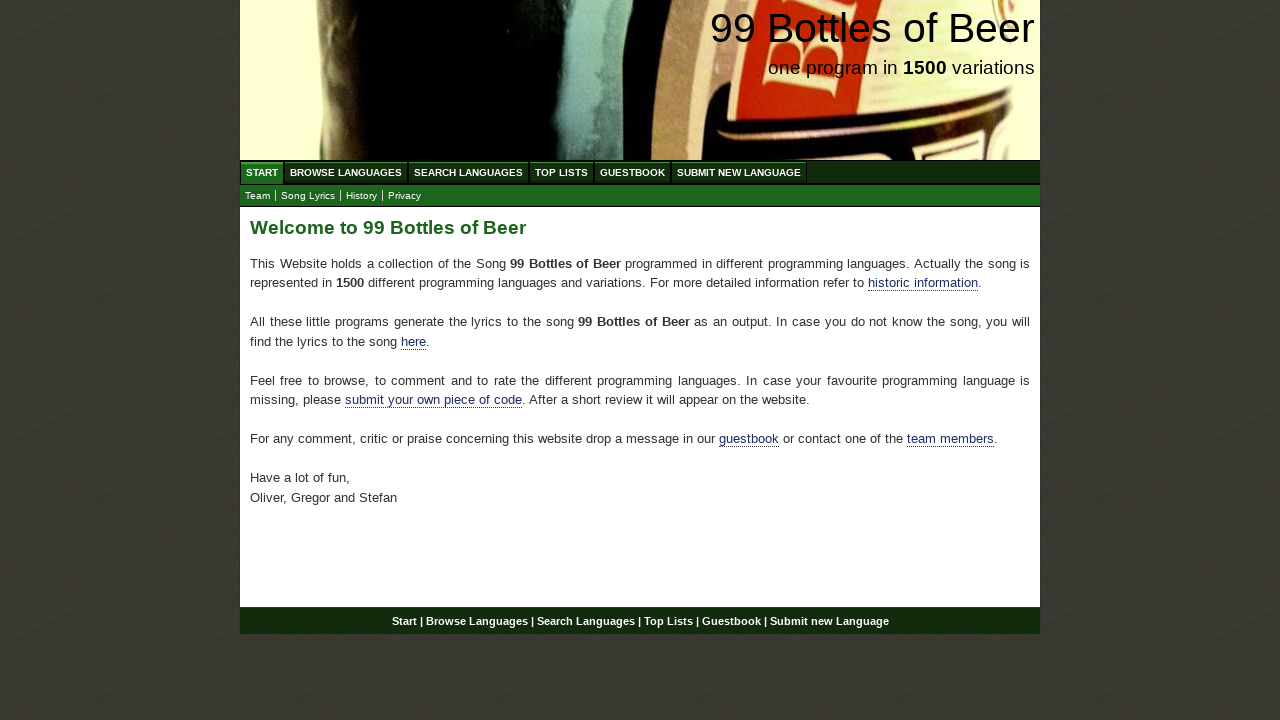

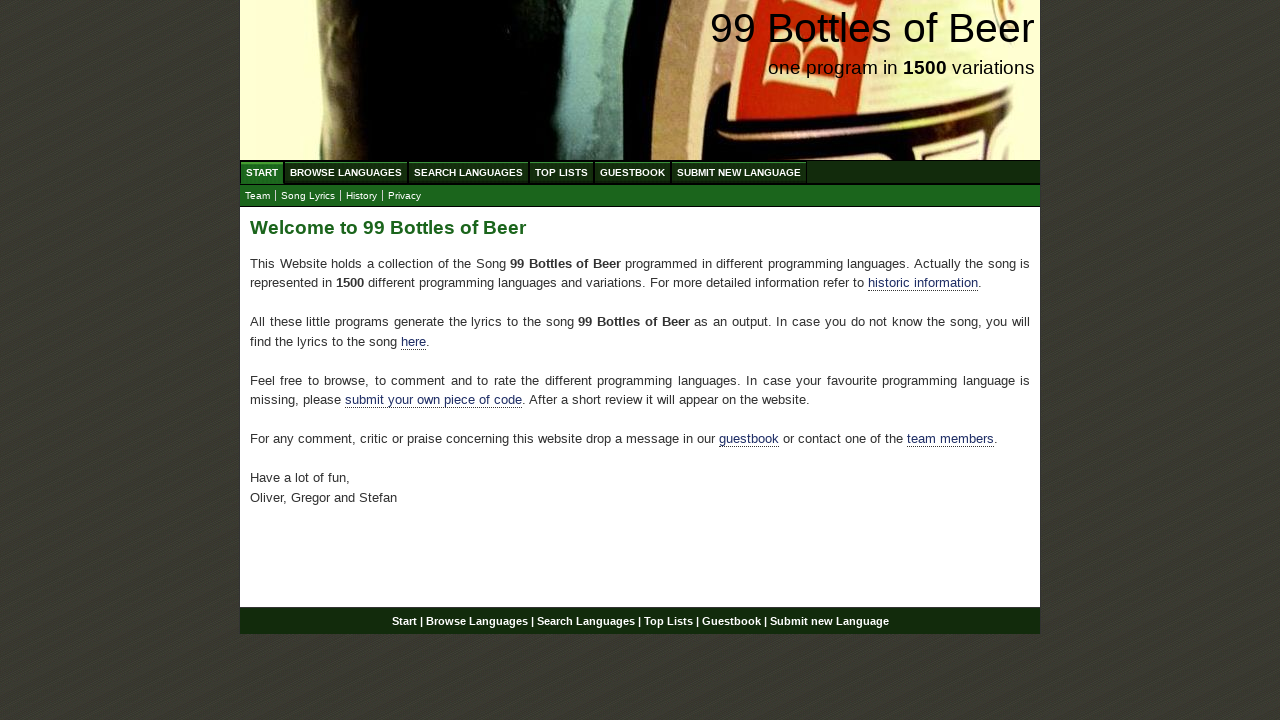